Tests a registration form by filling all required input fields with text, submitting the form, and verifying the success message is displayed.

Starting URL: http://suninjuly.github.io/registration1.html

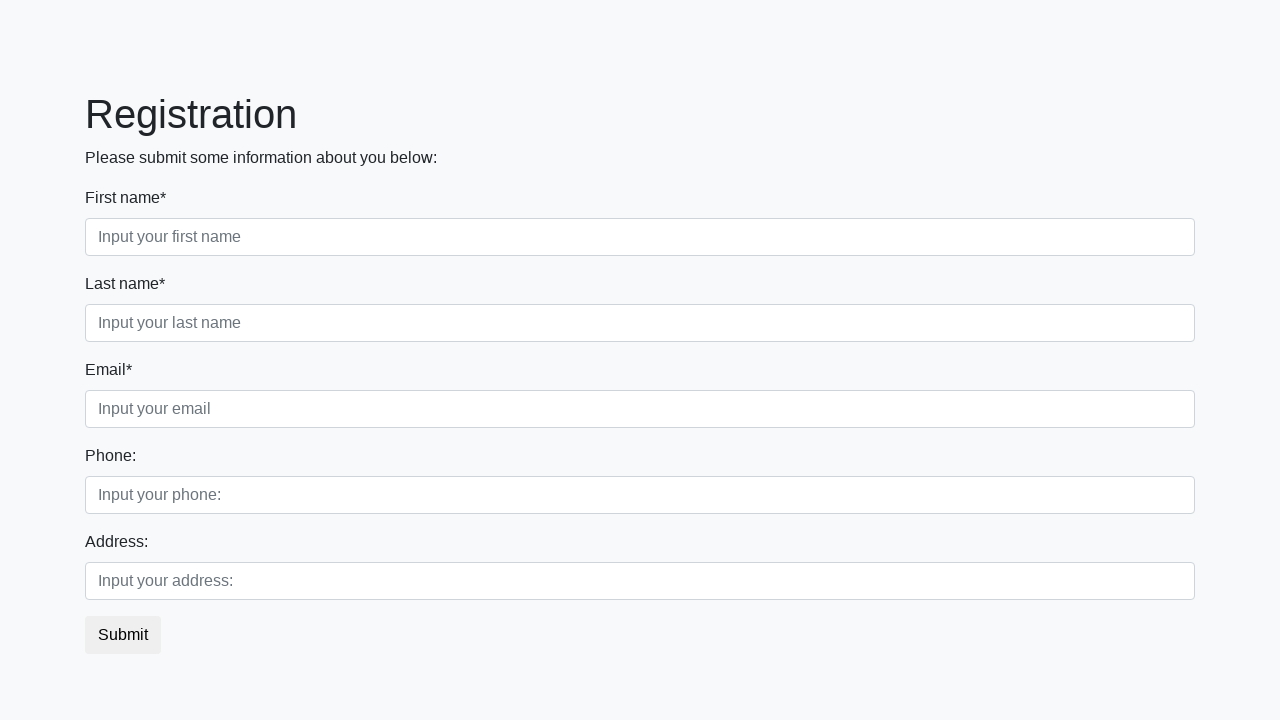

Located all required input fields on registration form
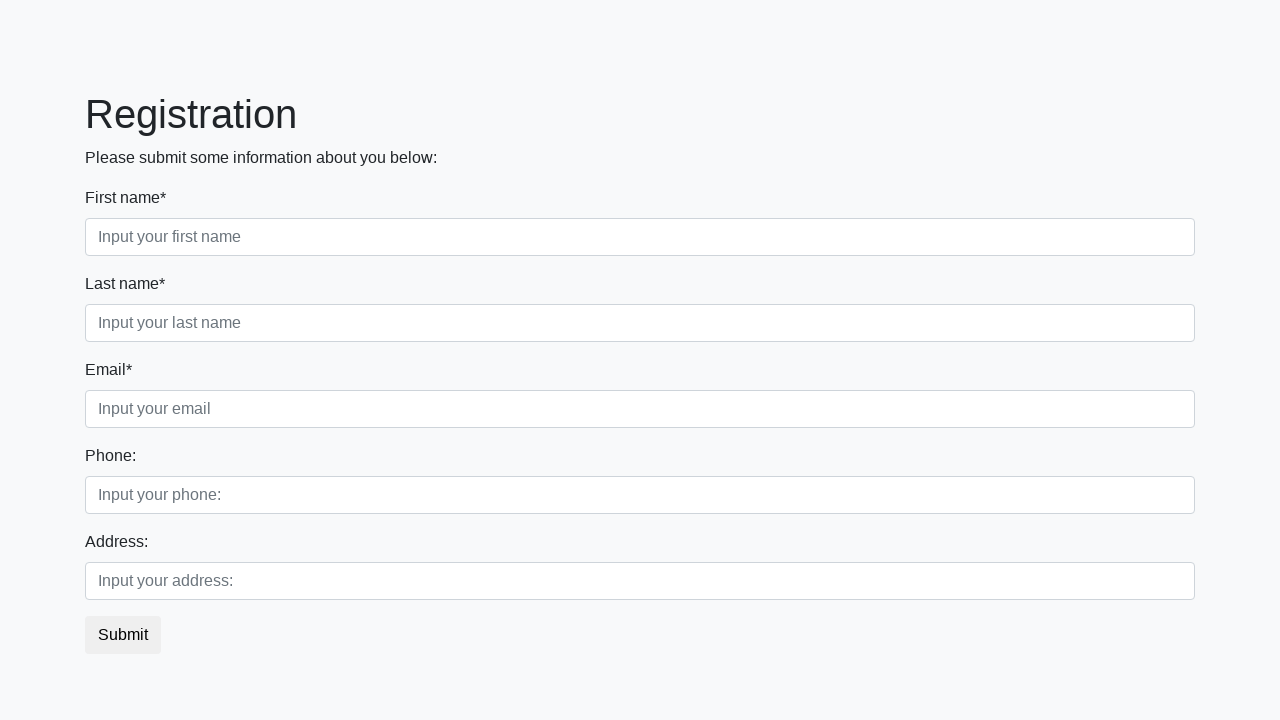

Filled required input field 1 with 'Test Answer' on xpath=//input[@required] >> nth=0
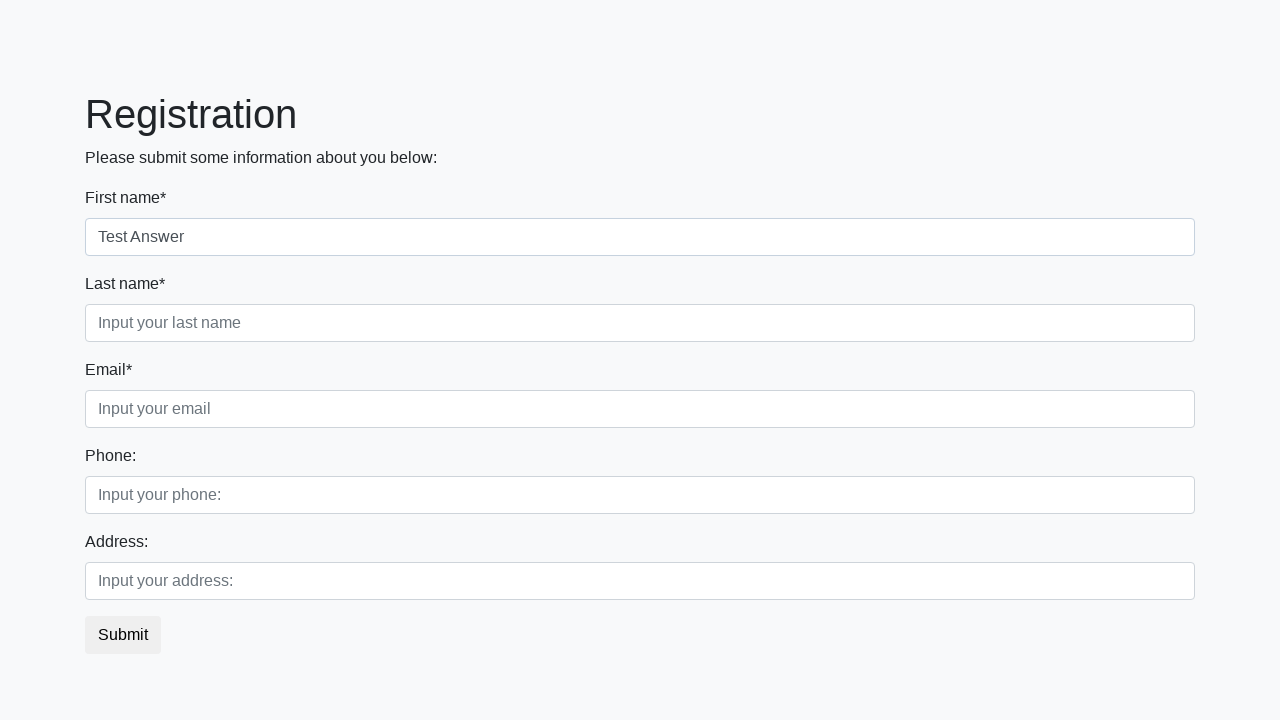

Filled required input field 2 with 'Test Answer' on xpath=//input[@required] >> nth=1
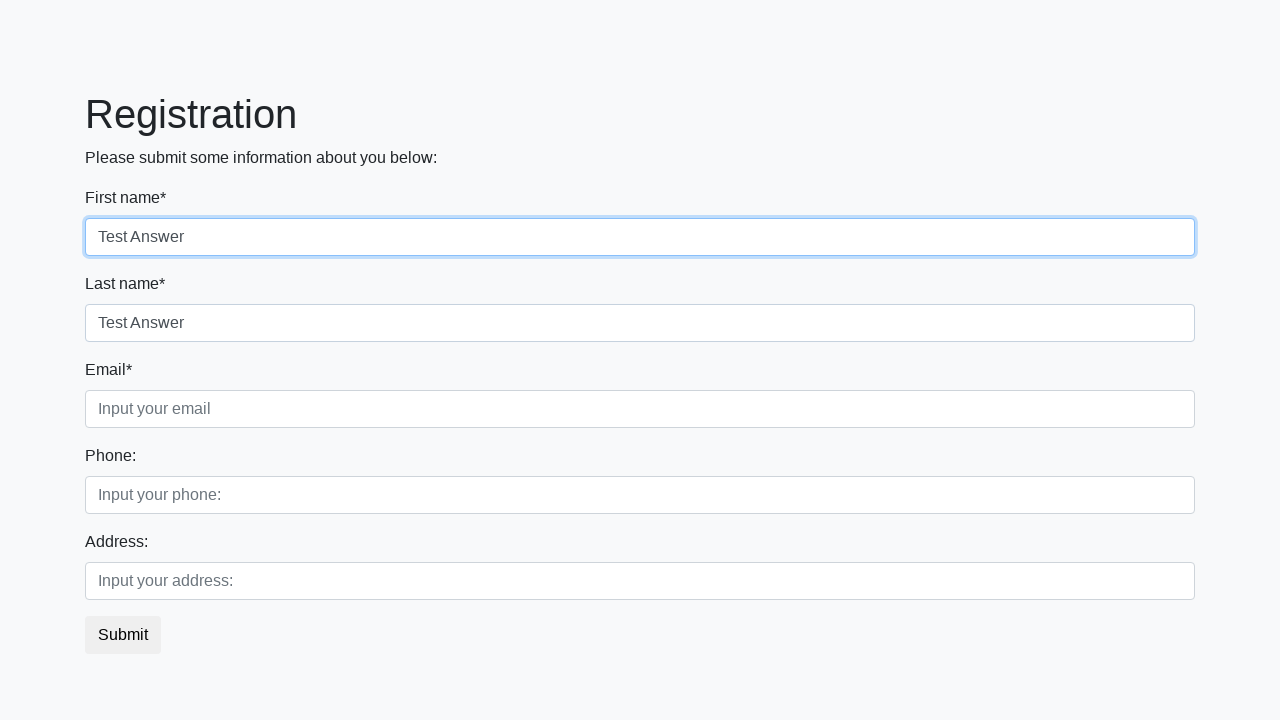

Filled required input field 3 with 'Test Answer' on xpath=//input[@required] >> nth=2
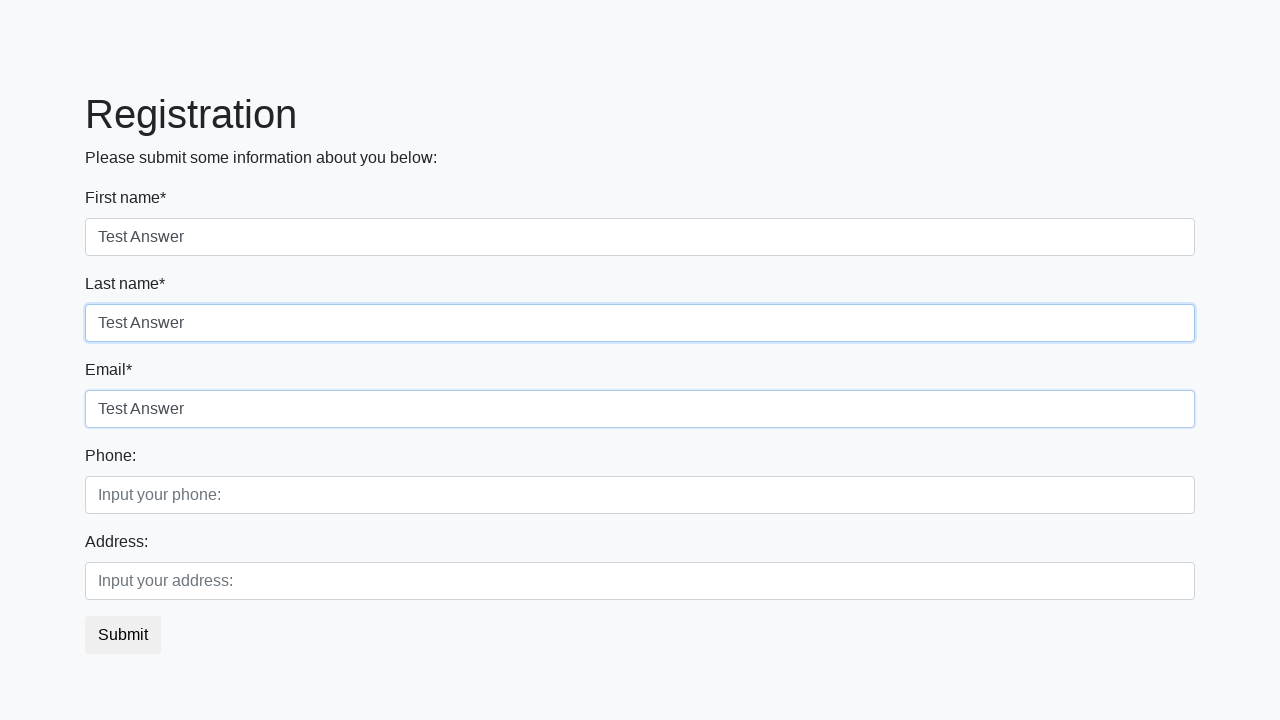

Clicked the submit button to submit registration form at (123, 635) on button.btn
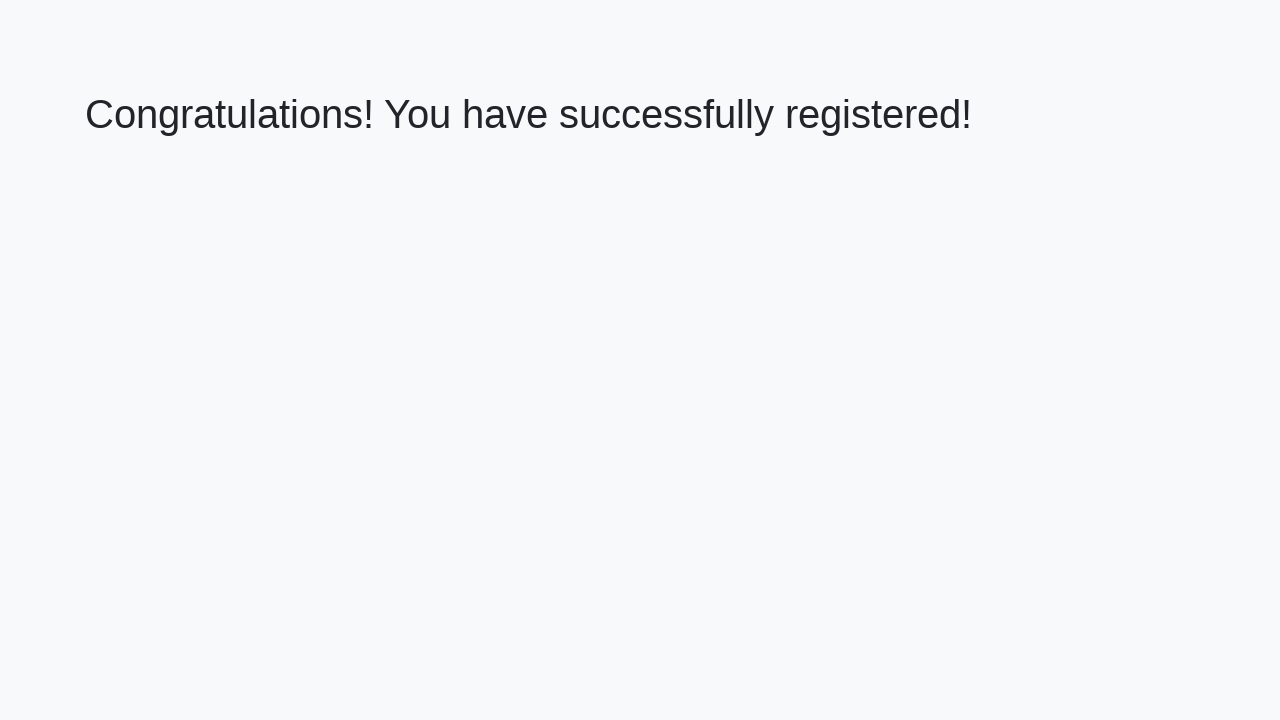

Success heading element loaded after form submission
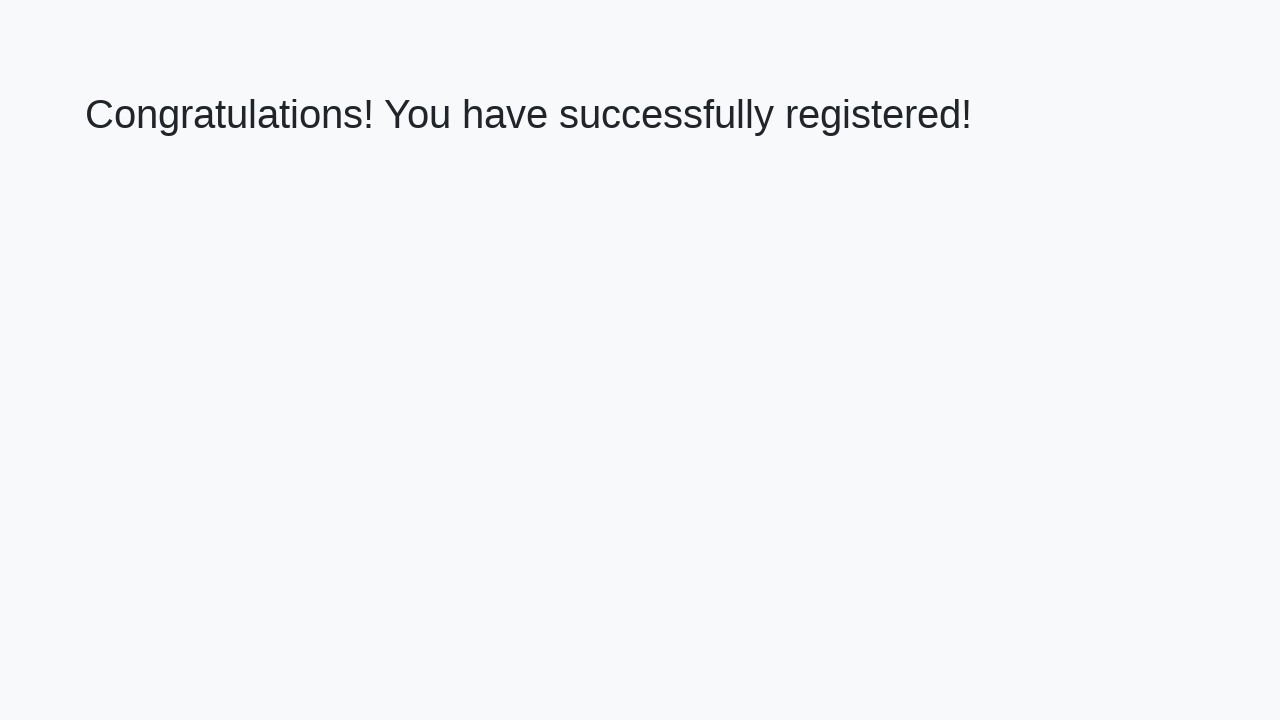

Retrieved success message text from heading
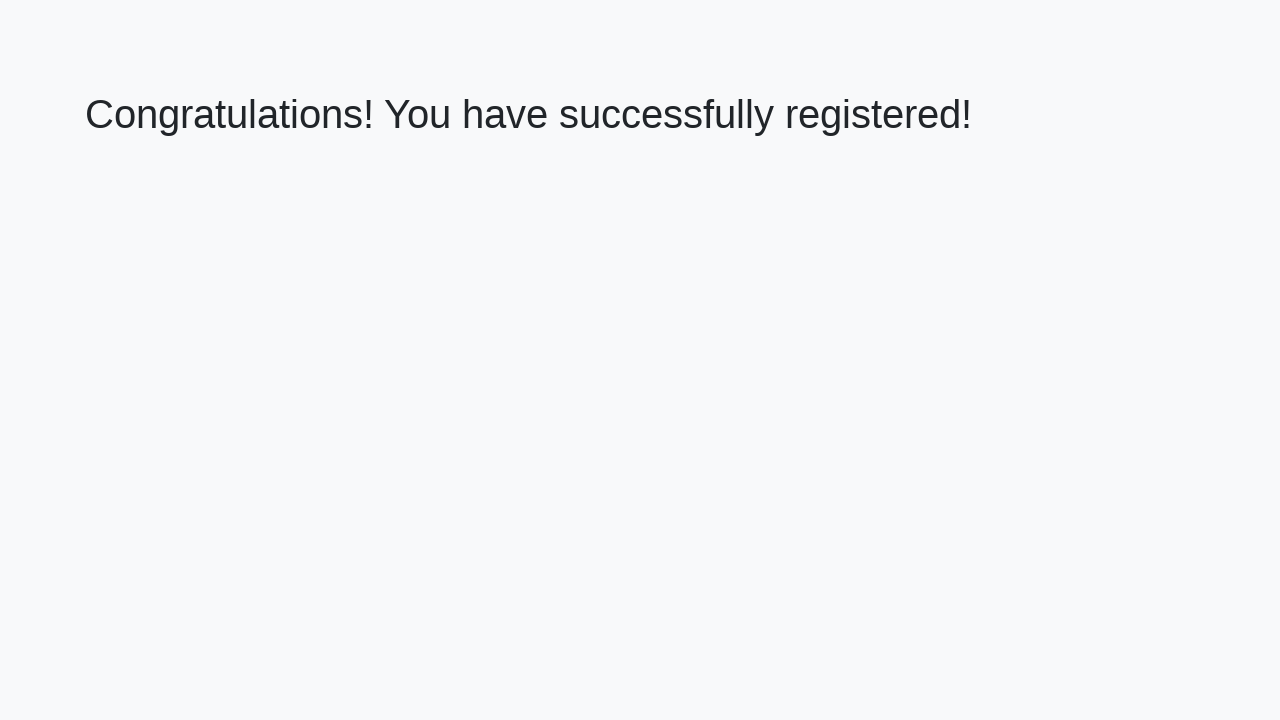

Verified success message: 'Congratulations! You have successfully registered!'
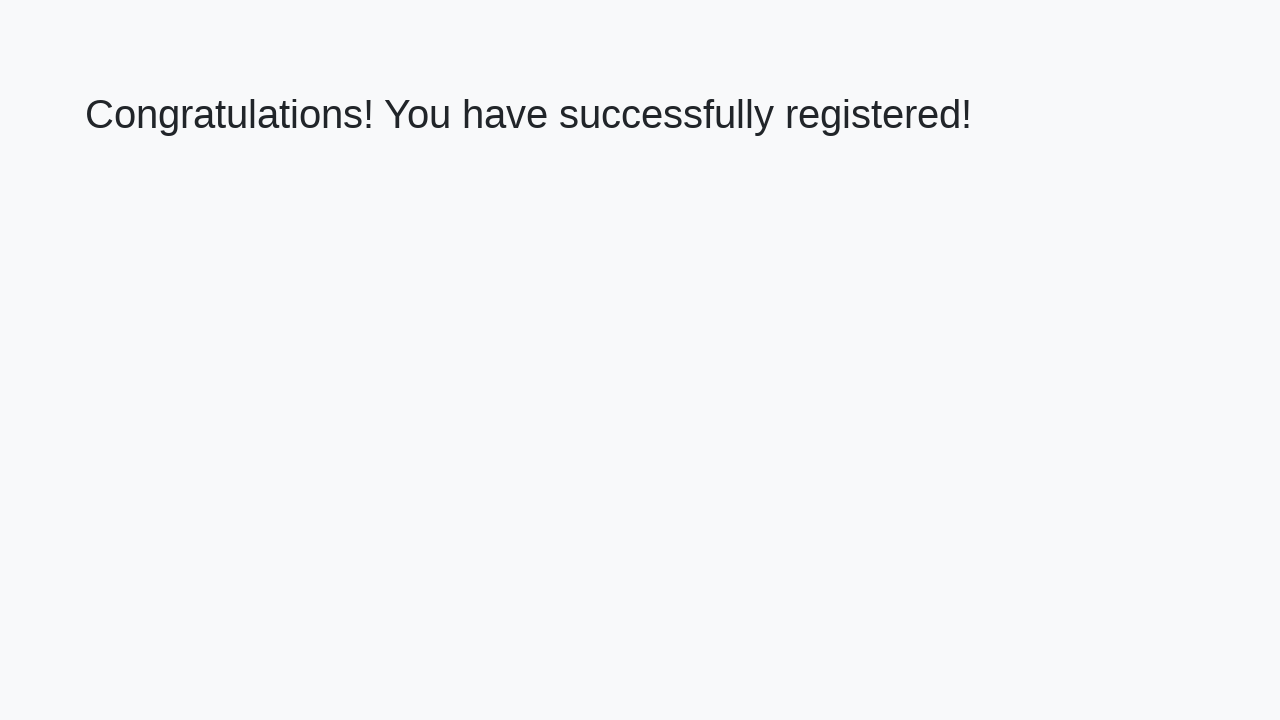

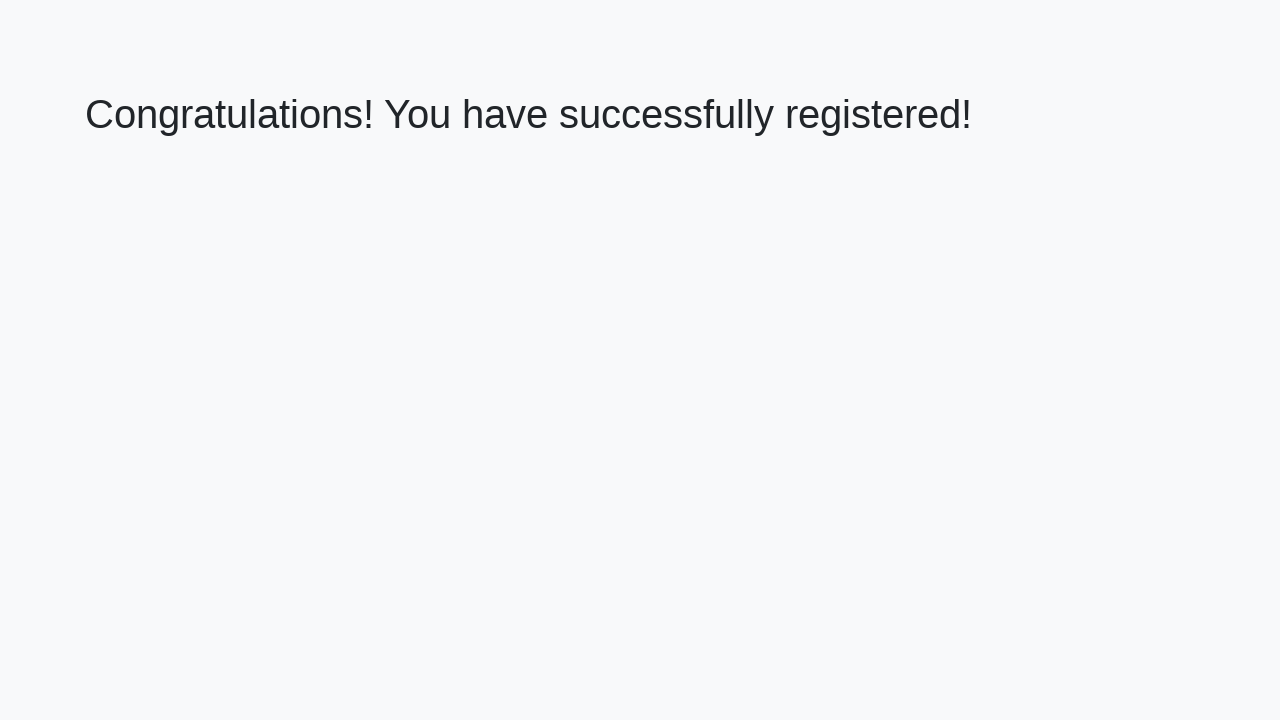